Tests the IMEI lookup form by entering an IMEI number, selecting a service from a dropdown, and submitting the form to view results.

Starting URL: https://sickw.com

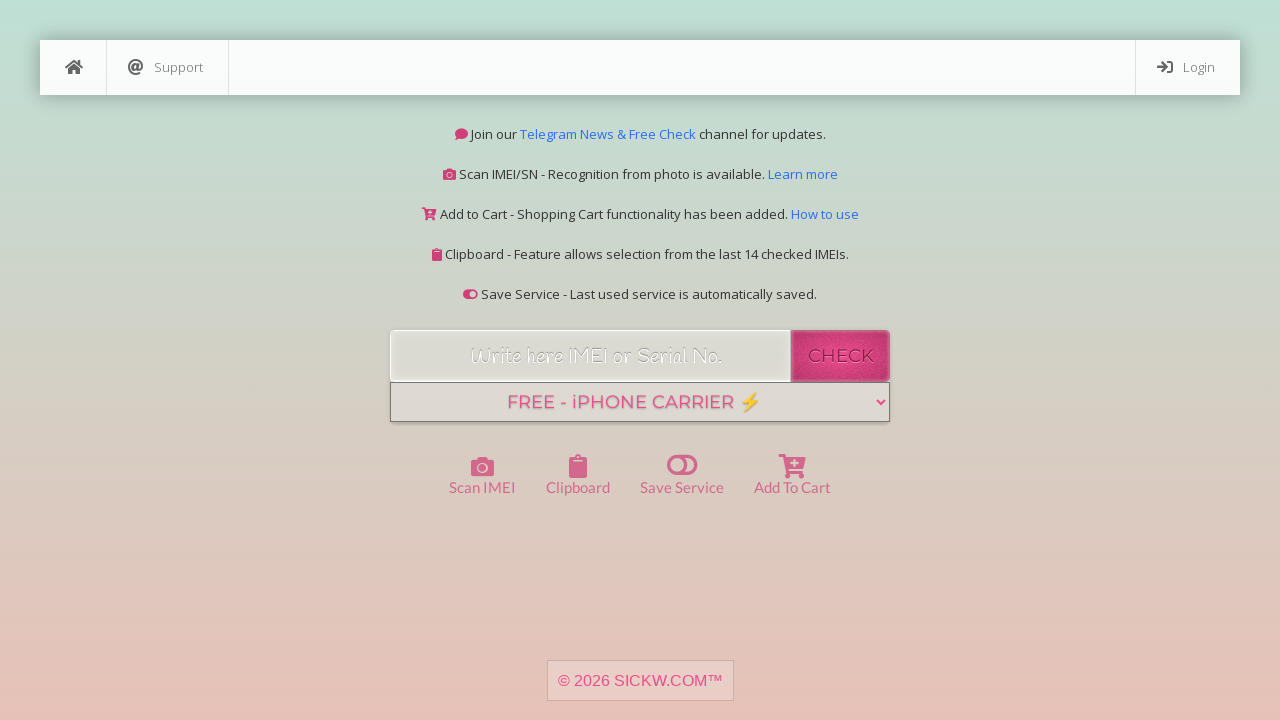

Filled IMEI input field with sample IMEI number 356938035643809 on #imei
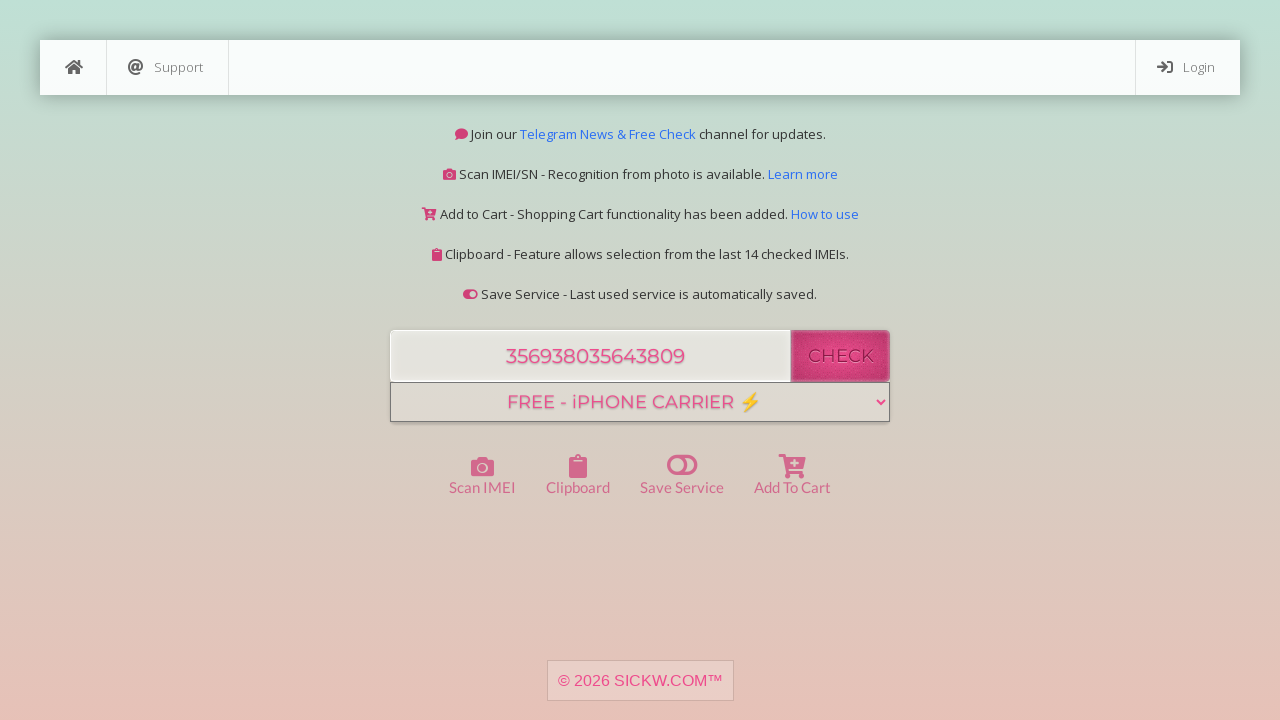

Service dropdown selector became ready
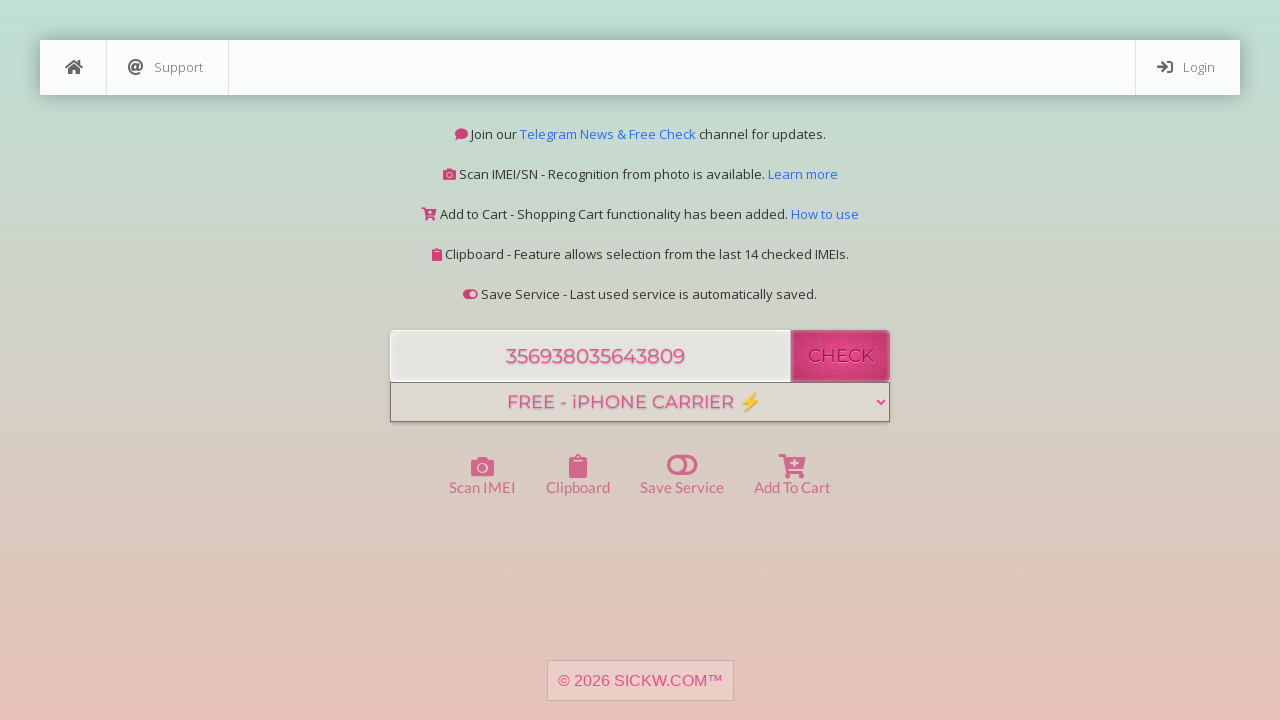

Selected service option with value 30 from dropdown on #service
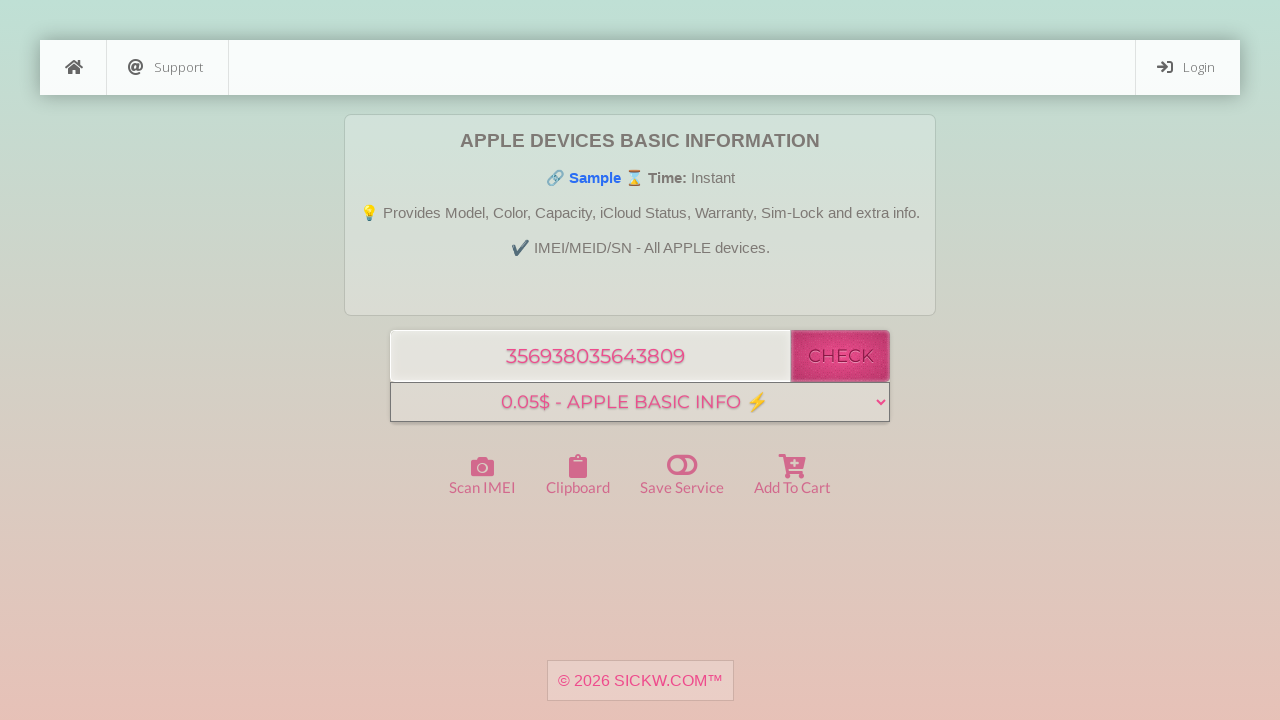

Clicked submit button to process IMEI lookup at (840, 356) on #submit
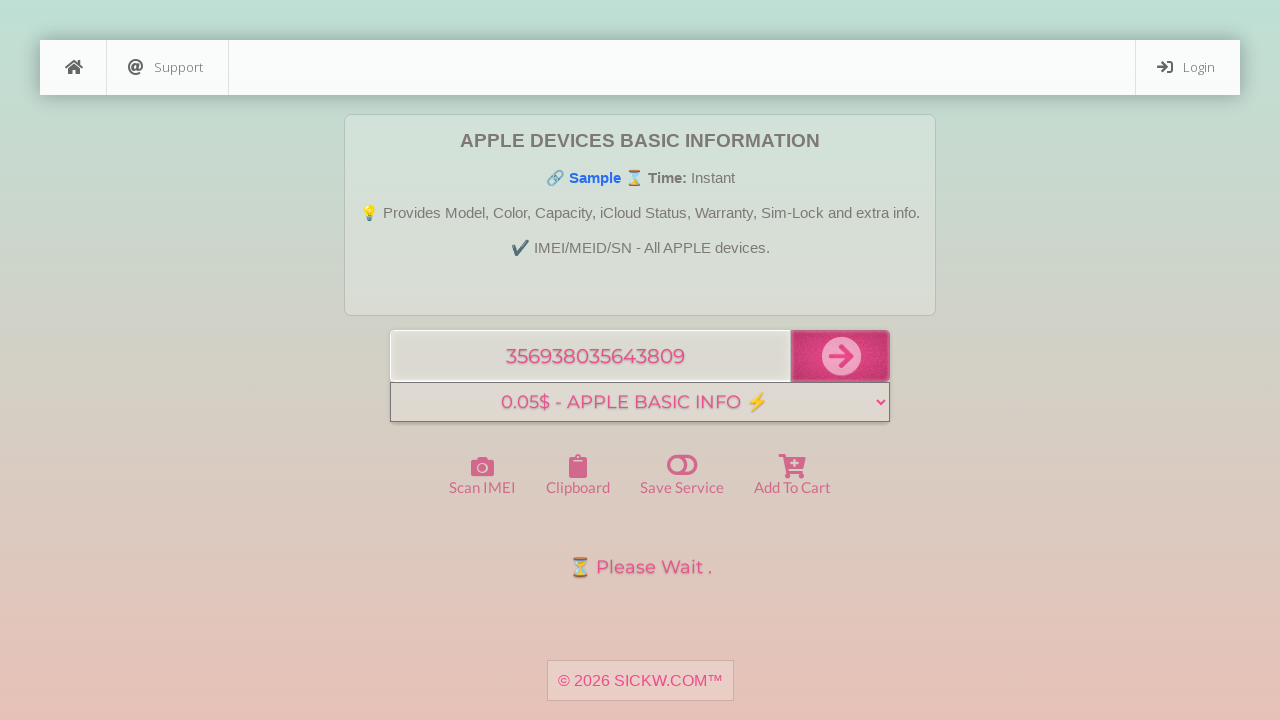

IMEI lookup results section loaded successfully
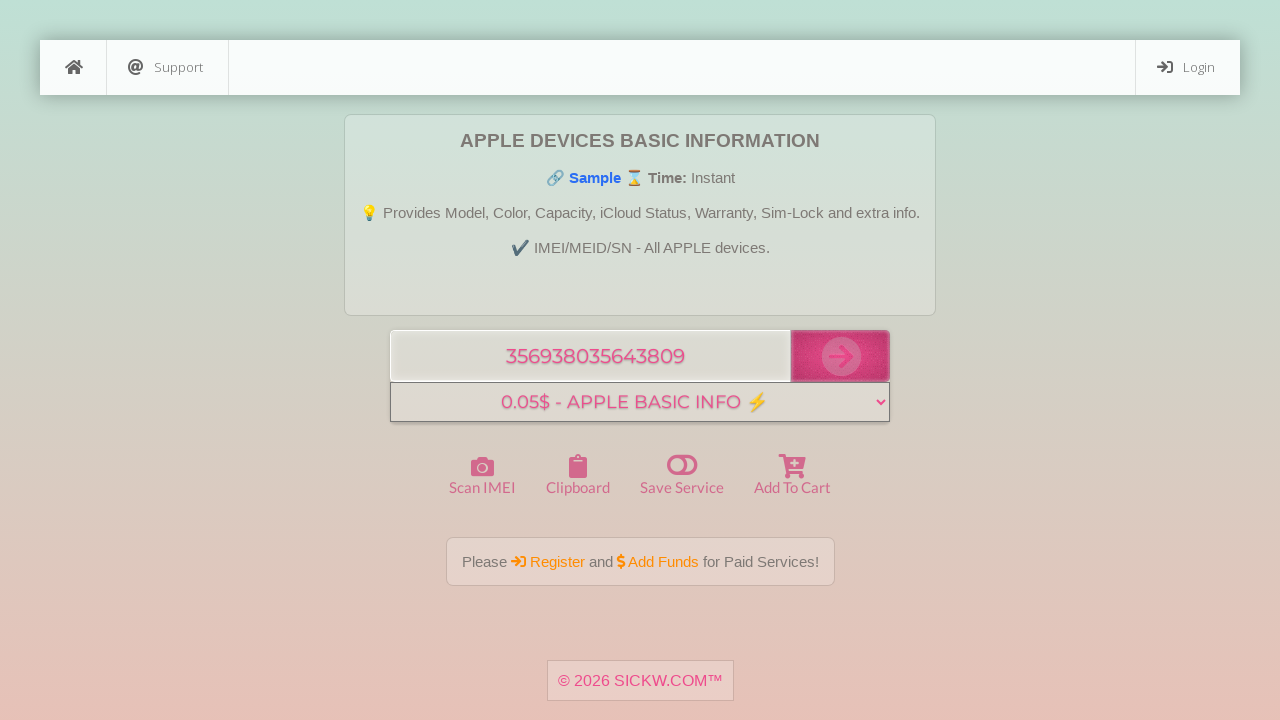

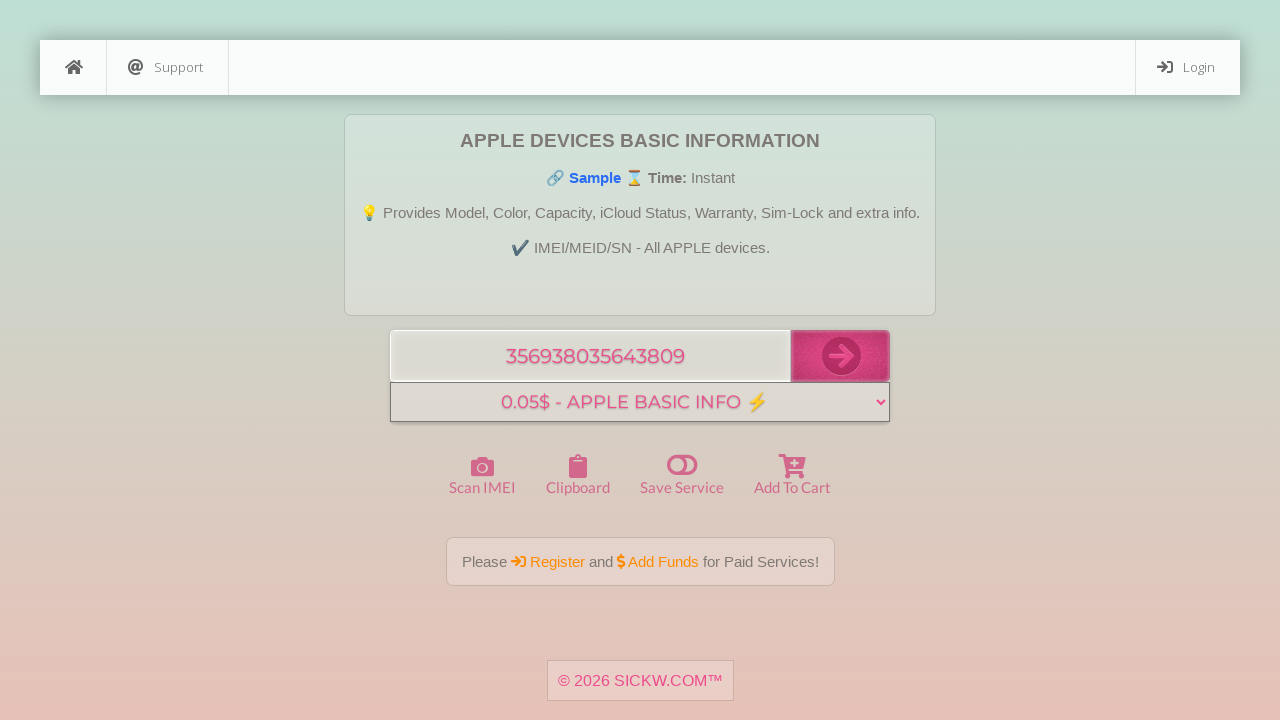